Tests dynamic controls functionality by clicking Remove button, verifying "It's gone!" message appears, then clicking Add button and verifying "It's back!" message appears

Starting URL: https://the-internet.herokuapp.com/dynamic_controls

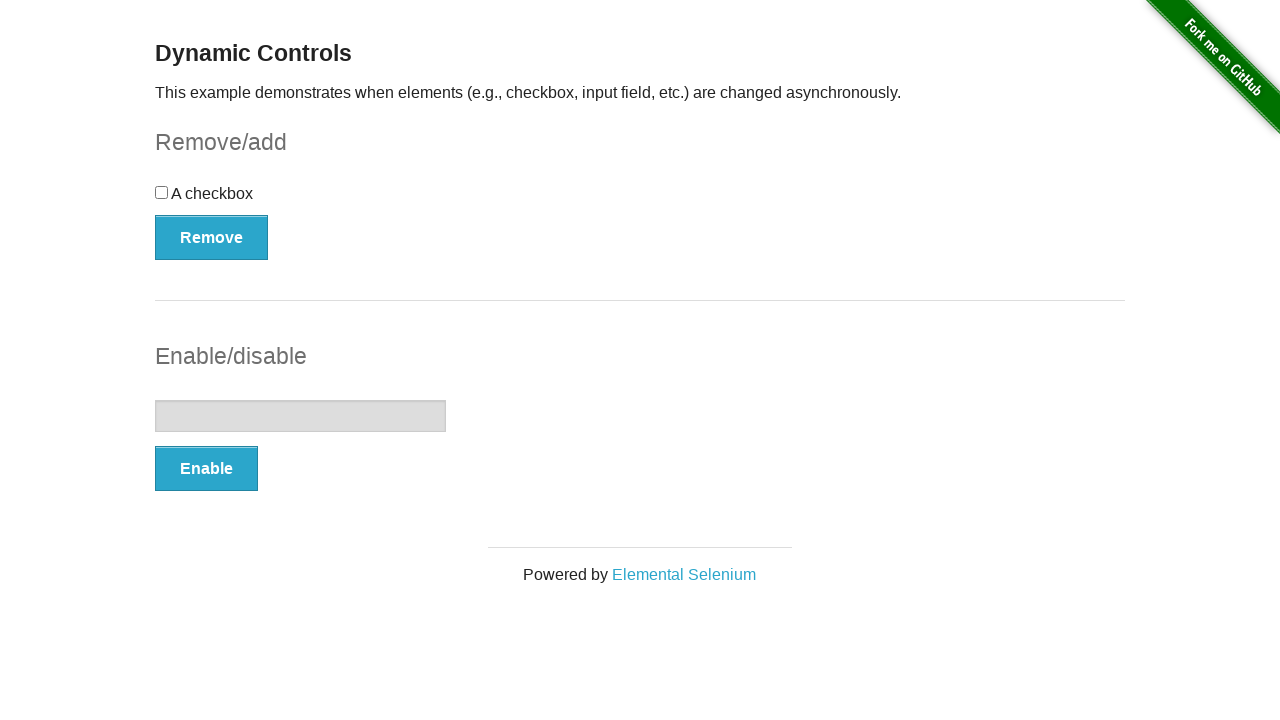

Clicked Remove button at (212, 237) on xpath=//*[.='Remove']
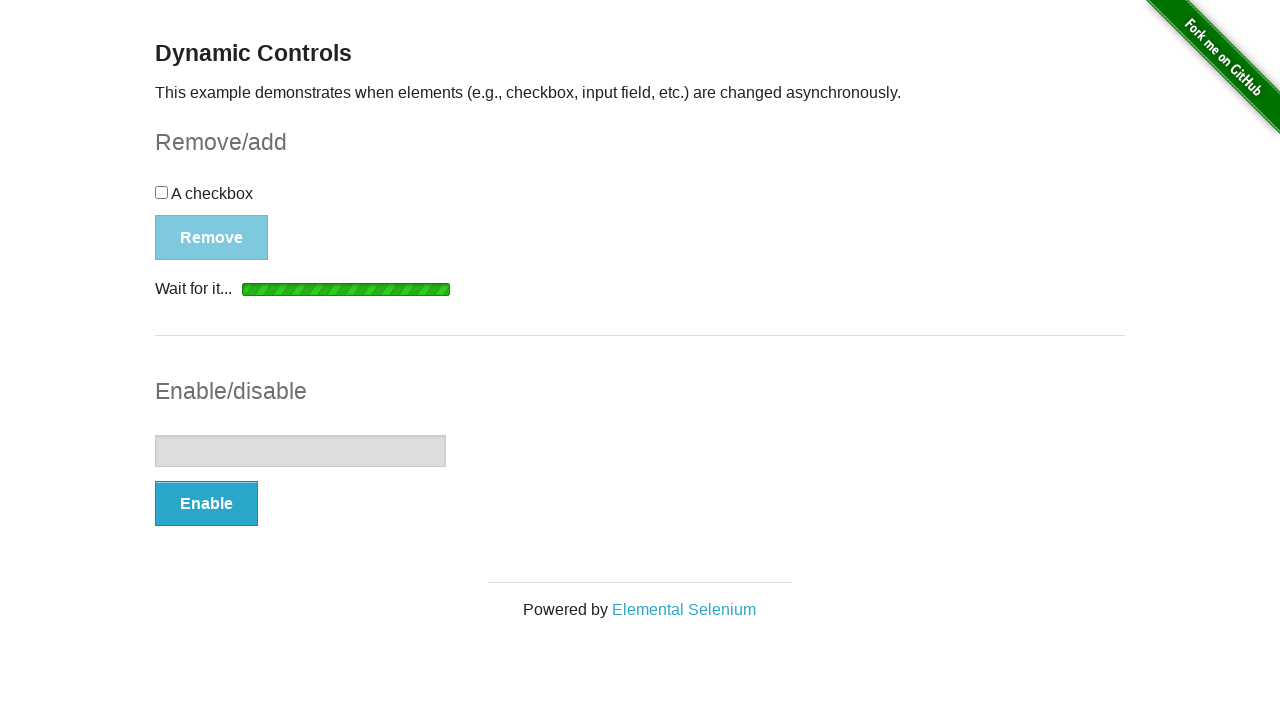

Waited for message element to become visible
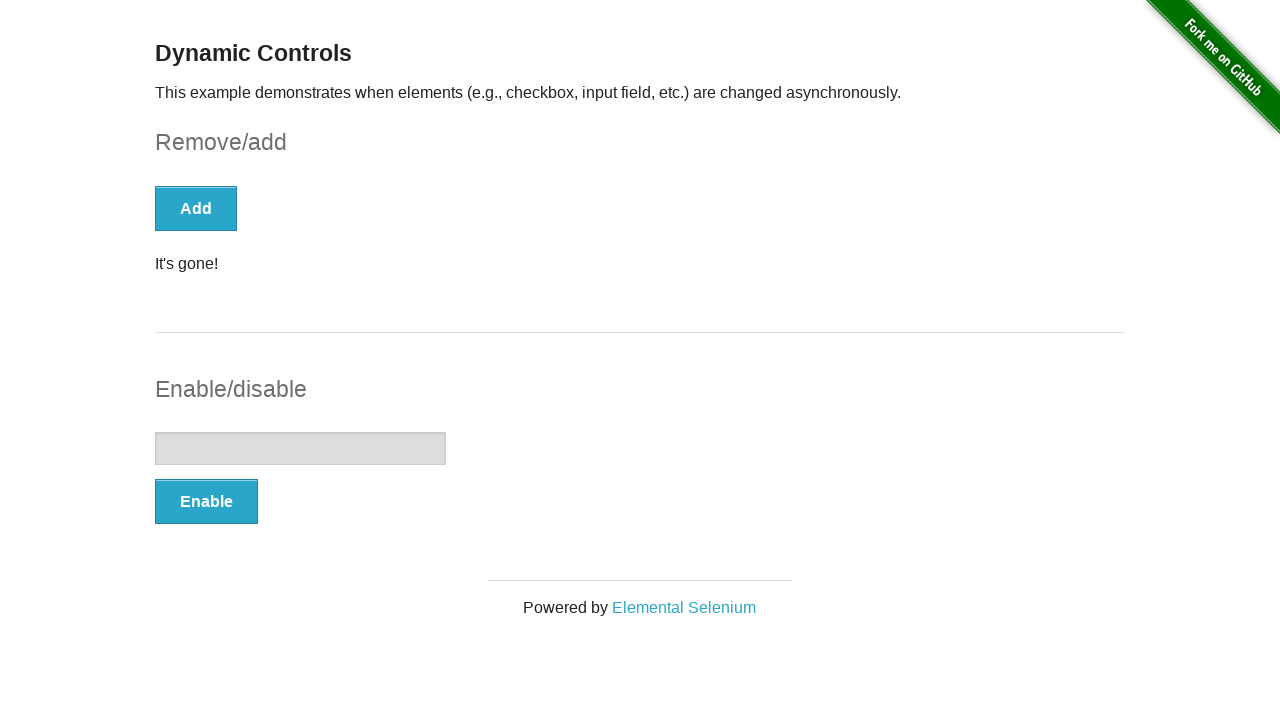

Located message element
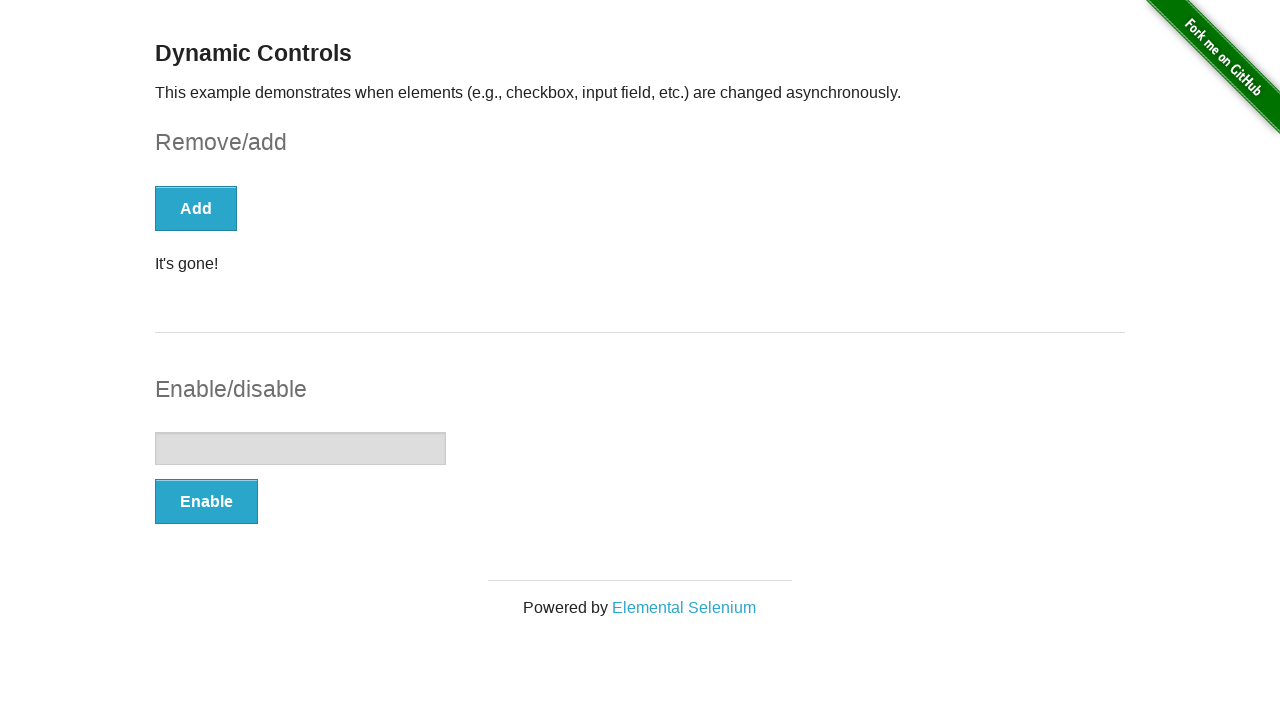

Verified 'It's gone!' message is visible after removing control
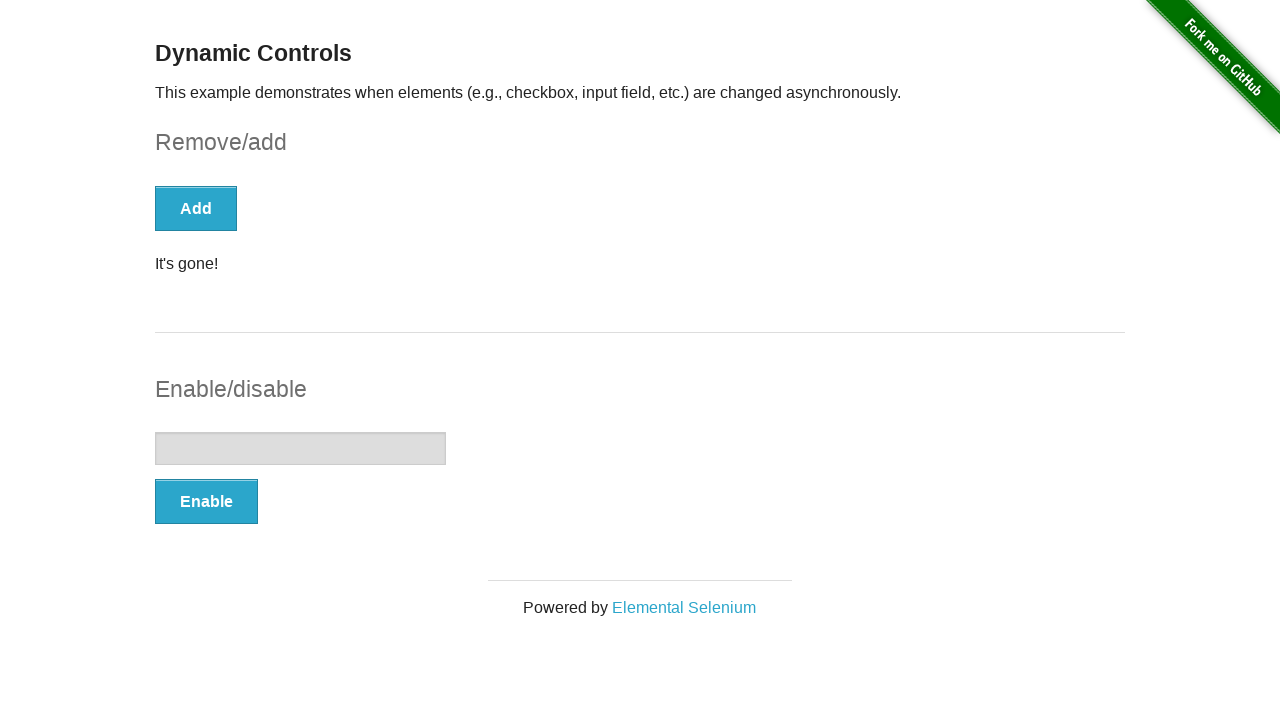

Clicked Add button at (196, 208) on xpath=//*[text()='Add']
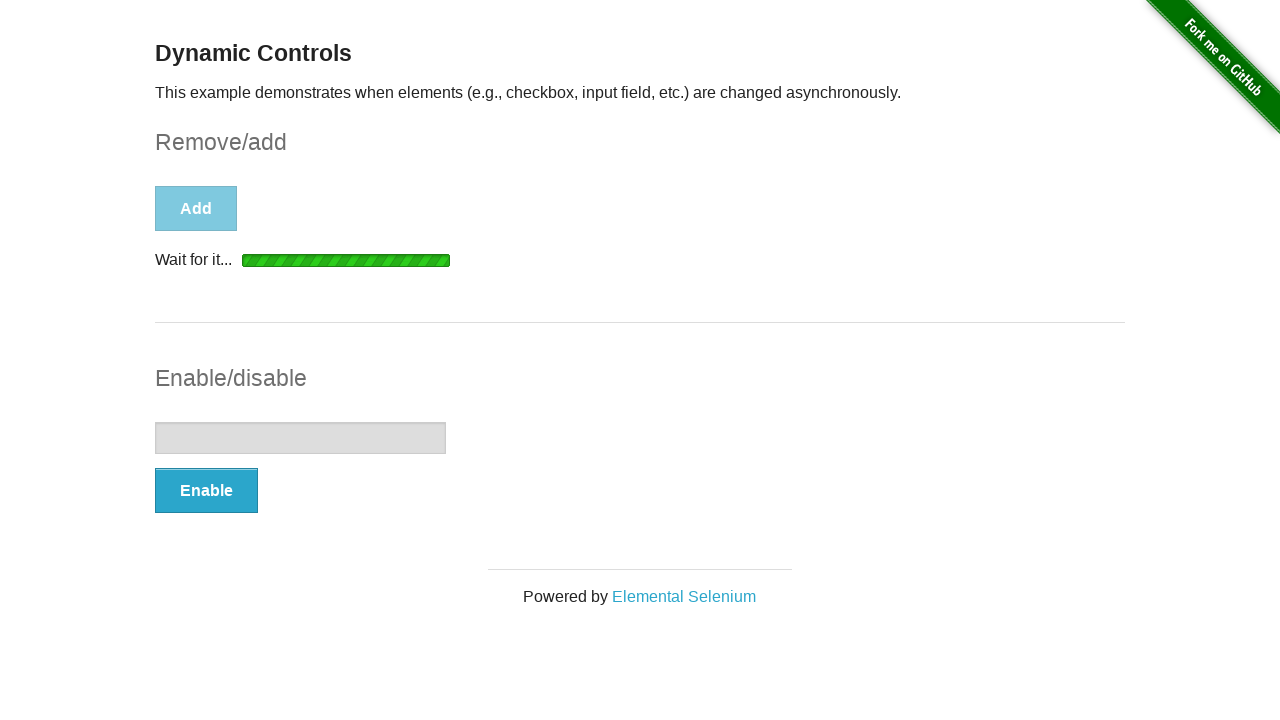

Waited for message element to become visible
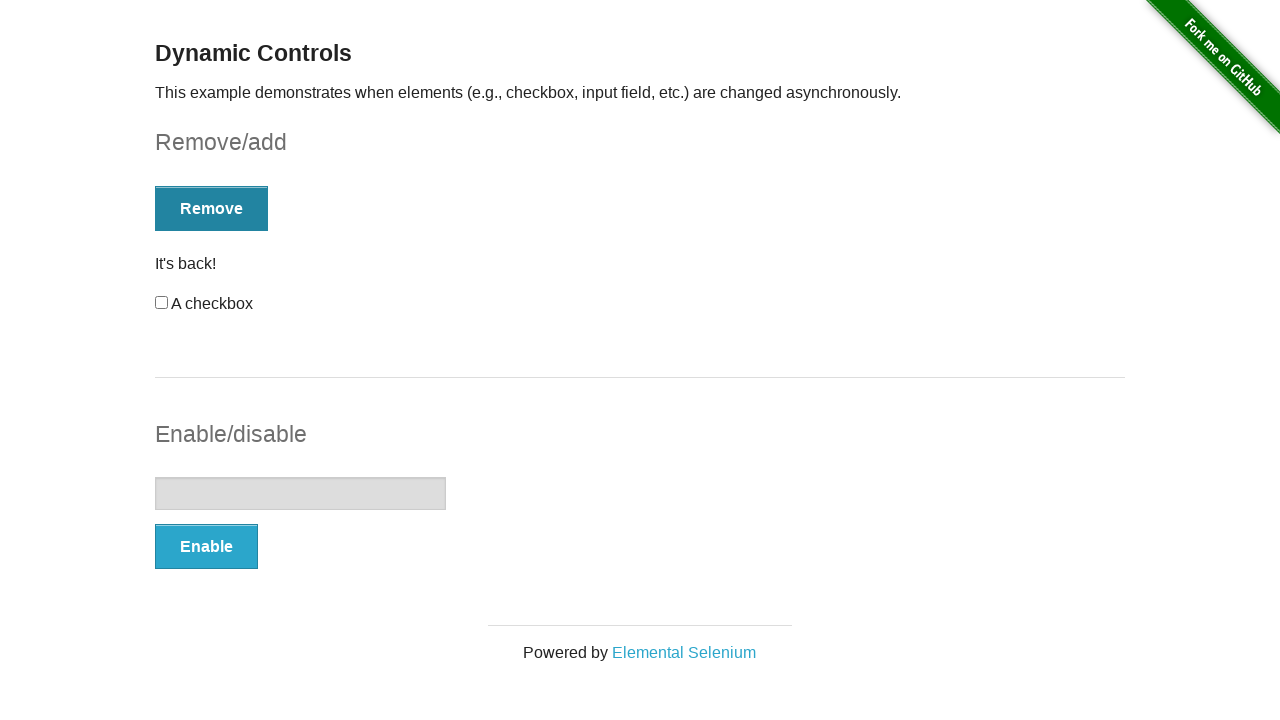

Located message element
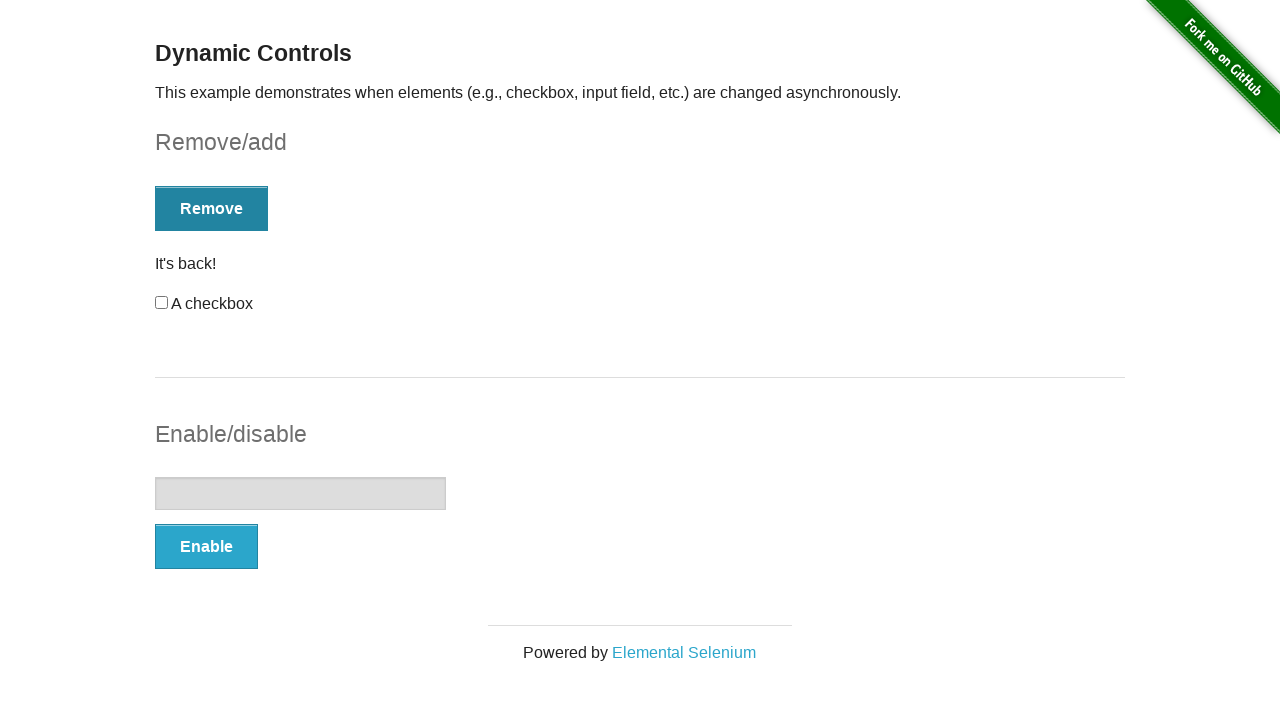

Verified 'It's back!' message is visible after adding control back
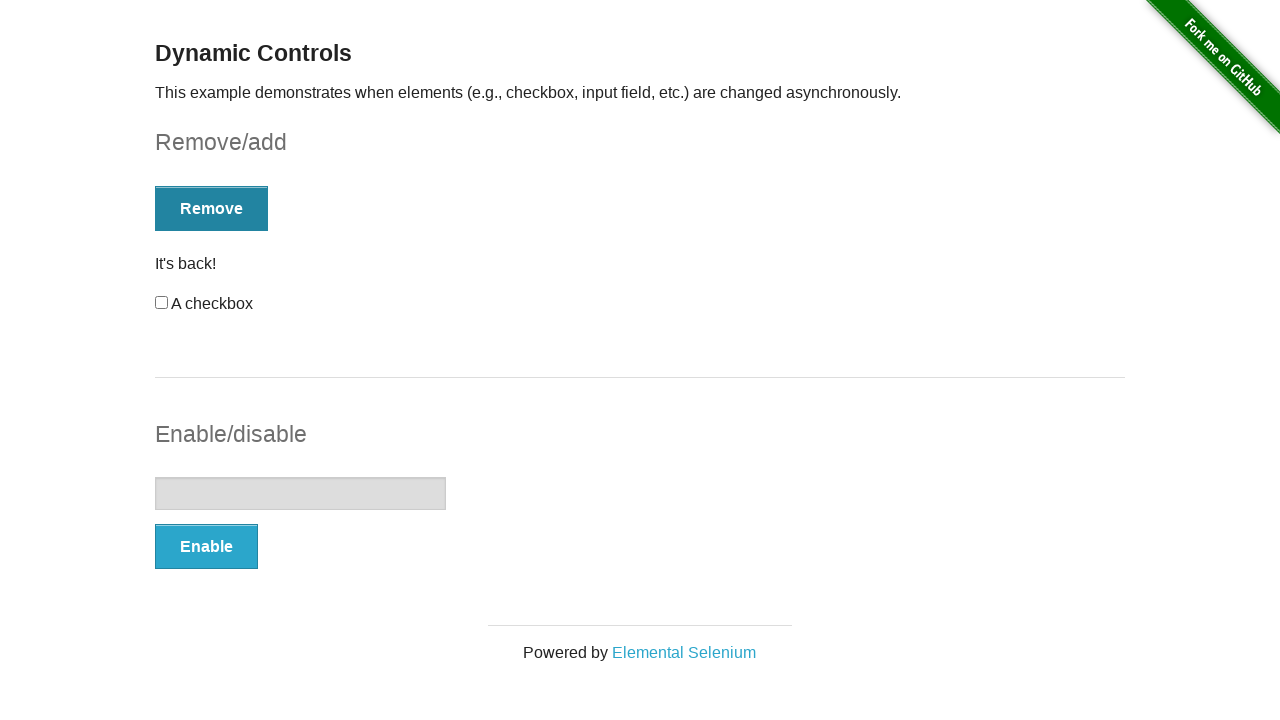

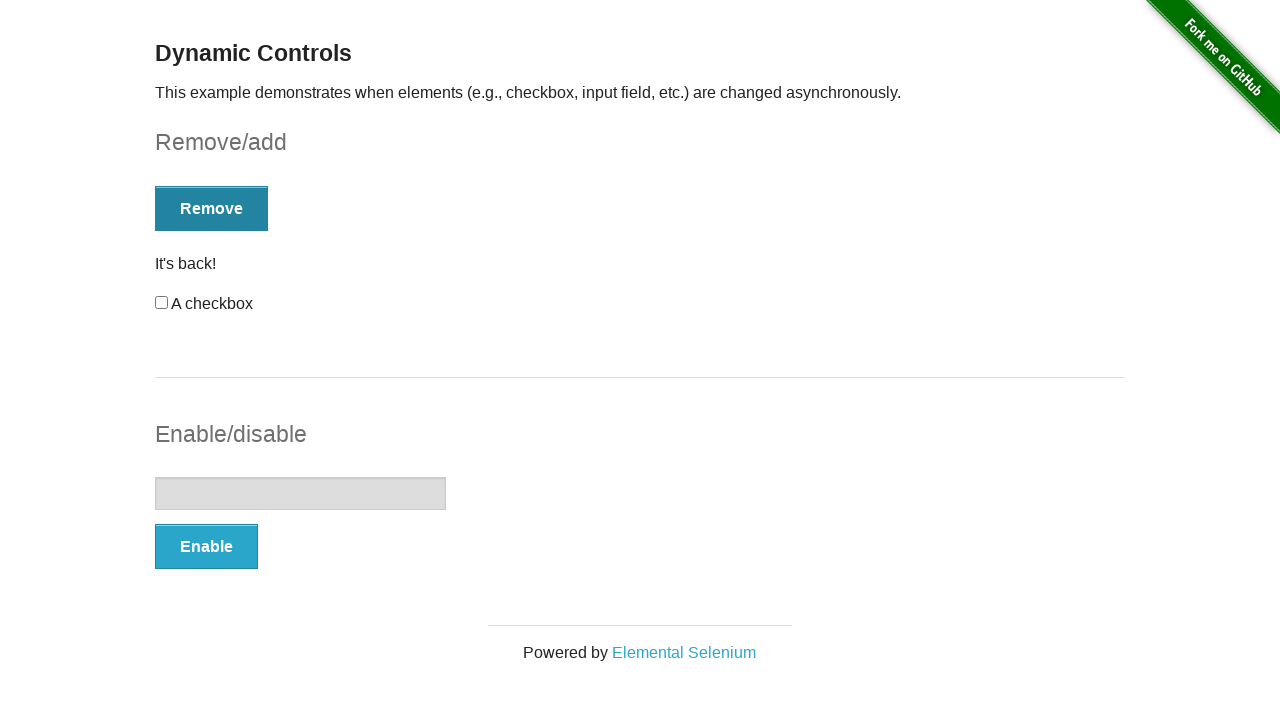